Tests browser window handling functionality by opening multiple windows/tabs through button clicks and managing window handles

Starting URL: https://speedwaytech.co.in/testing-02/Select/

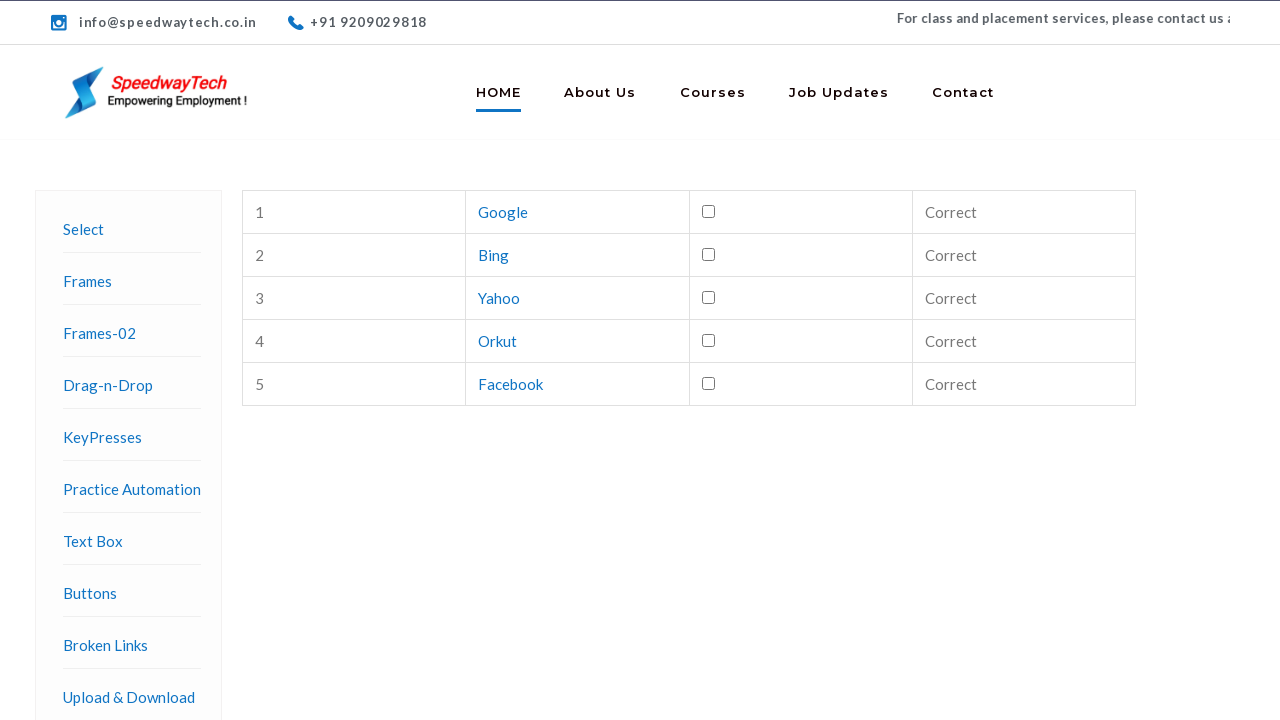

Clicked on Browser Windows link at (124, 360) on xpath=//a[text()='Browser Windows']
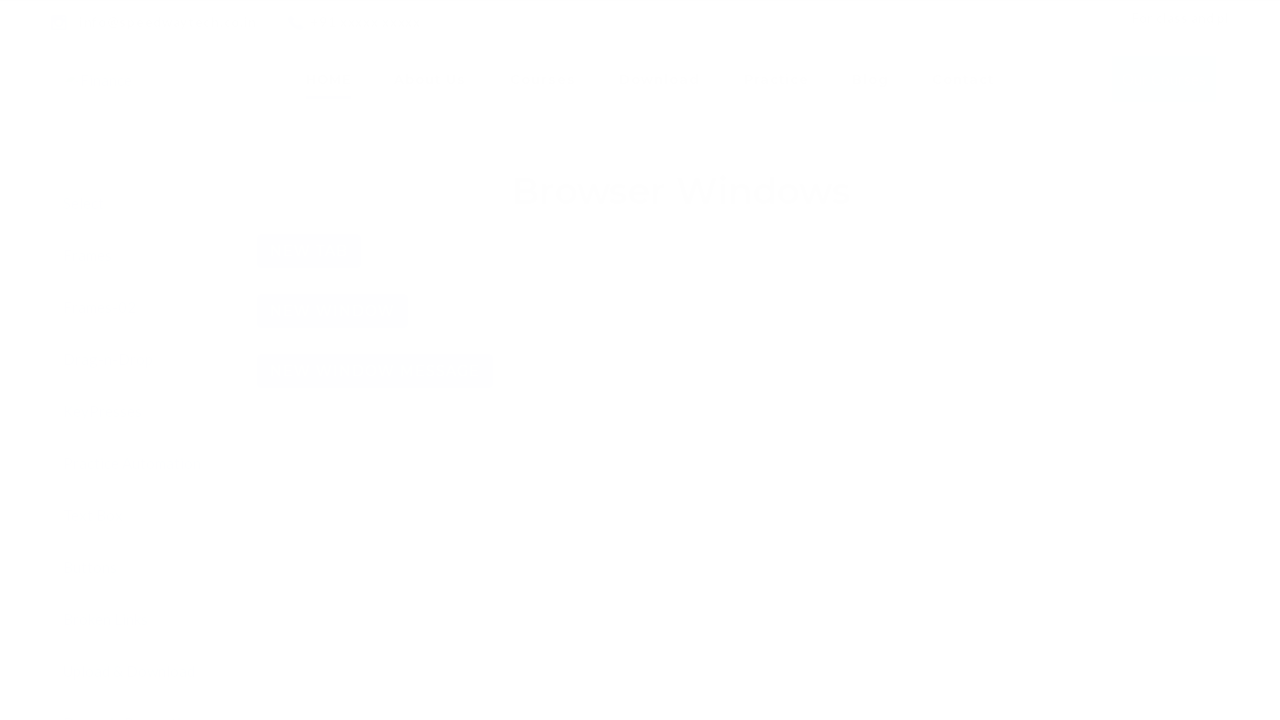

Clicked button to open new tab at (309, 251) on #tabButton
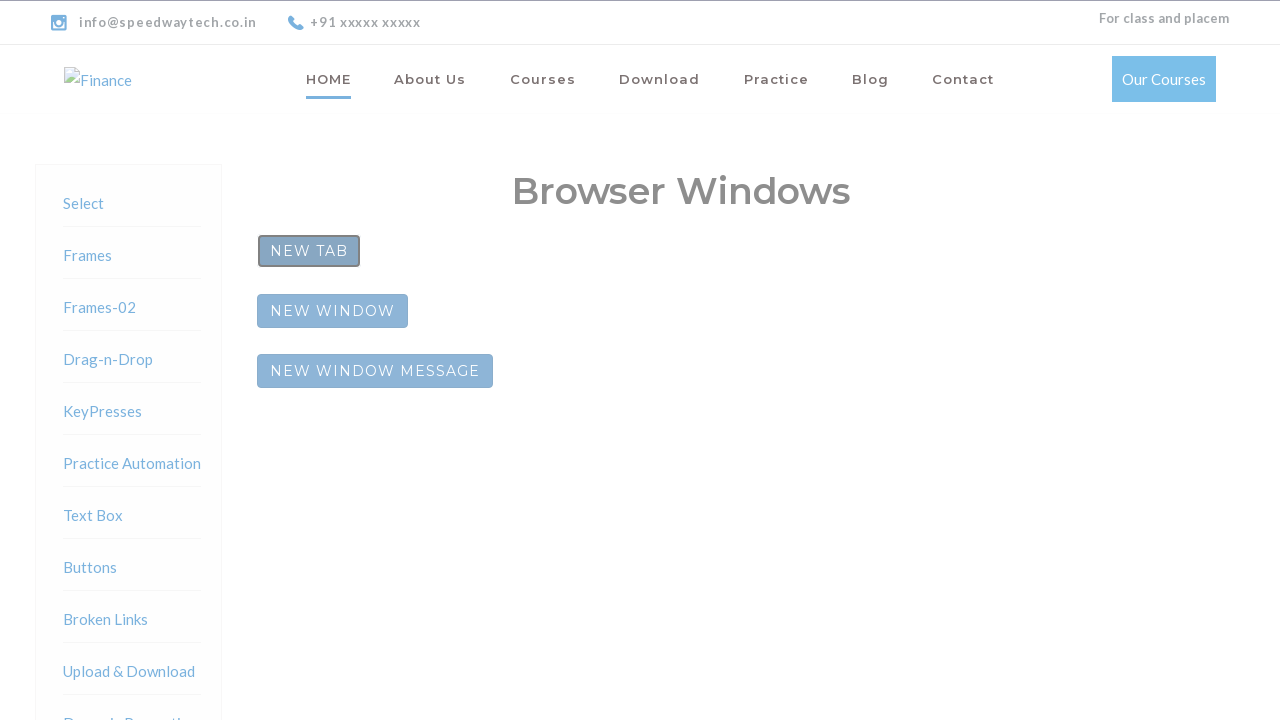

Clicked button to open new window at (332, 311) on #windowButton
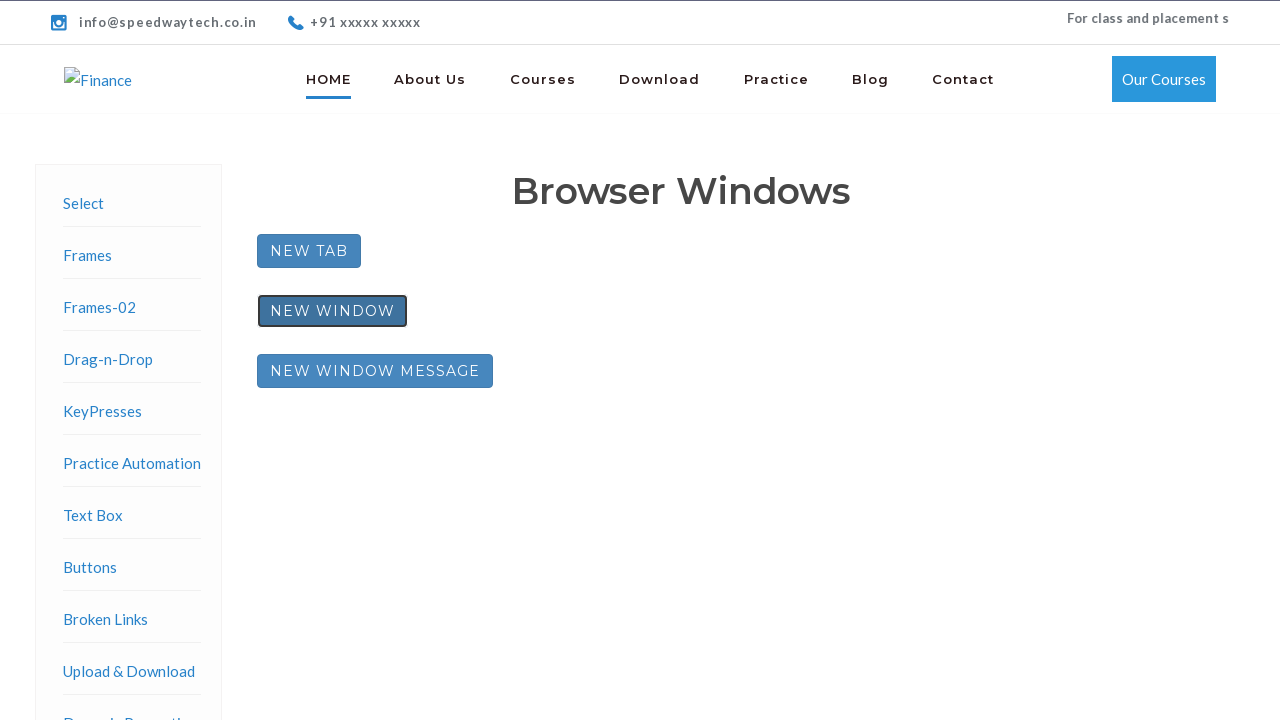

Clicked button to open message window at (375, 371) on #messageWindowButton
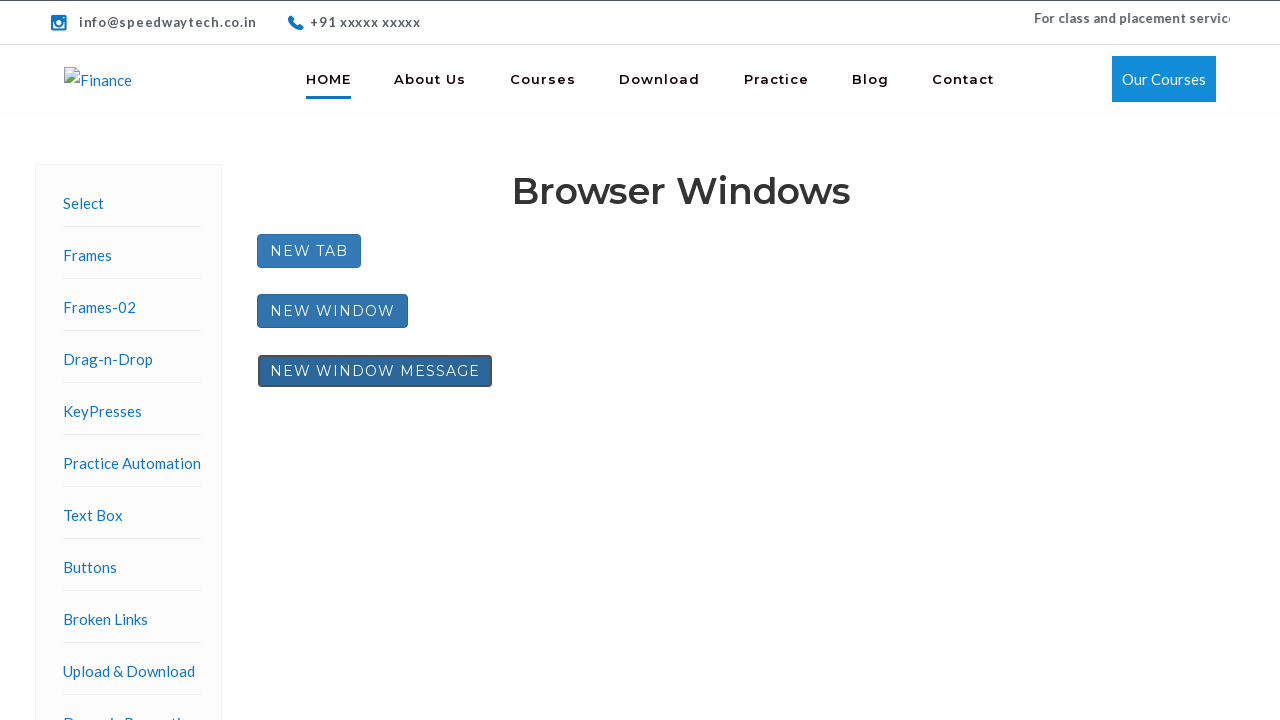

Retrieved all window/tab contexts - Total windows/tabs opened: 2
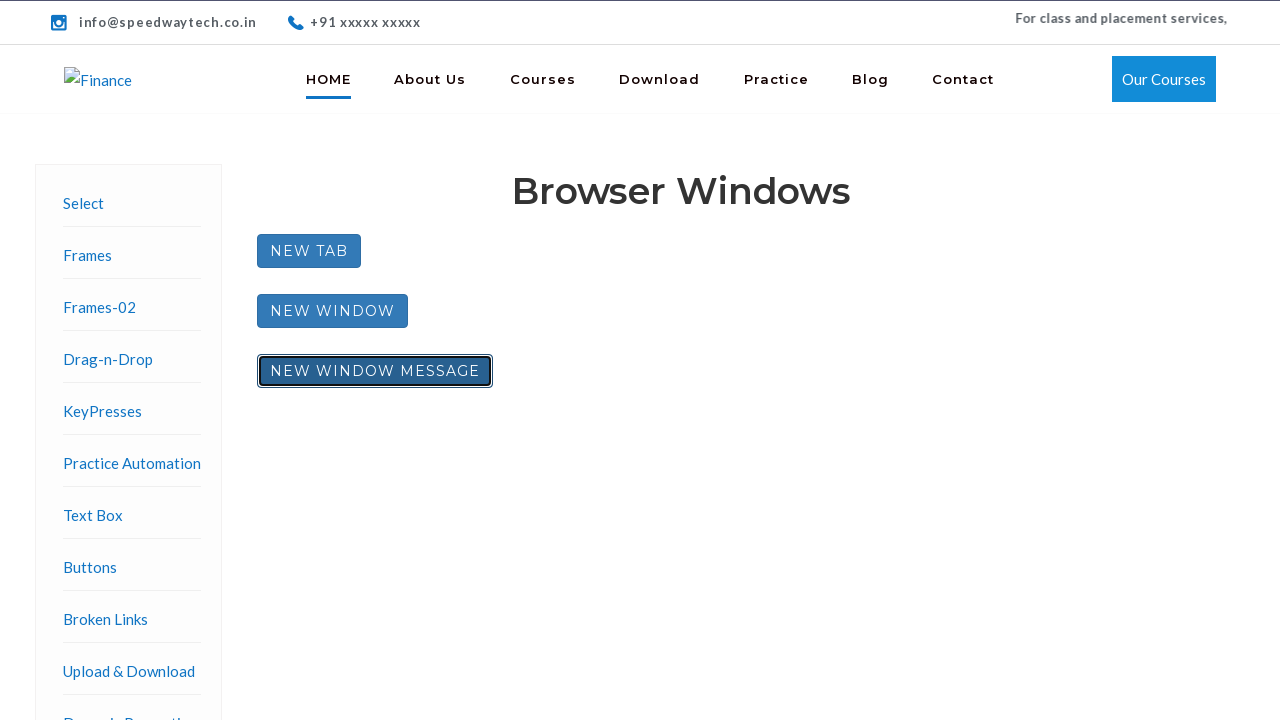

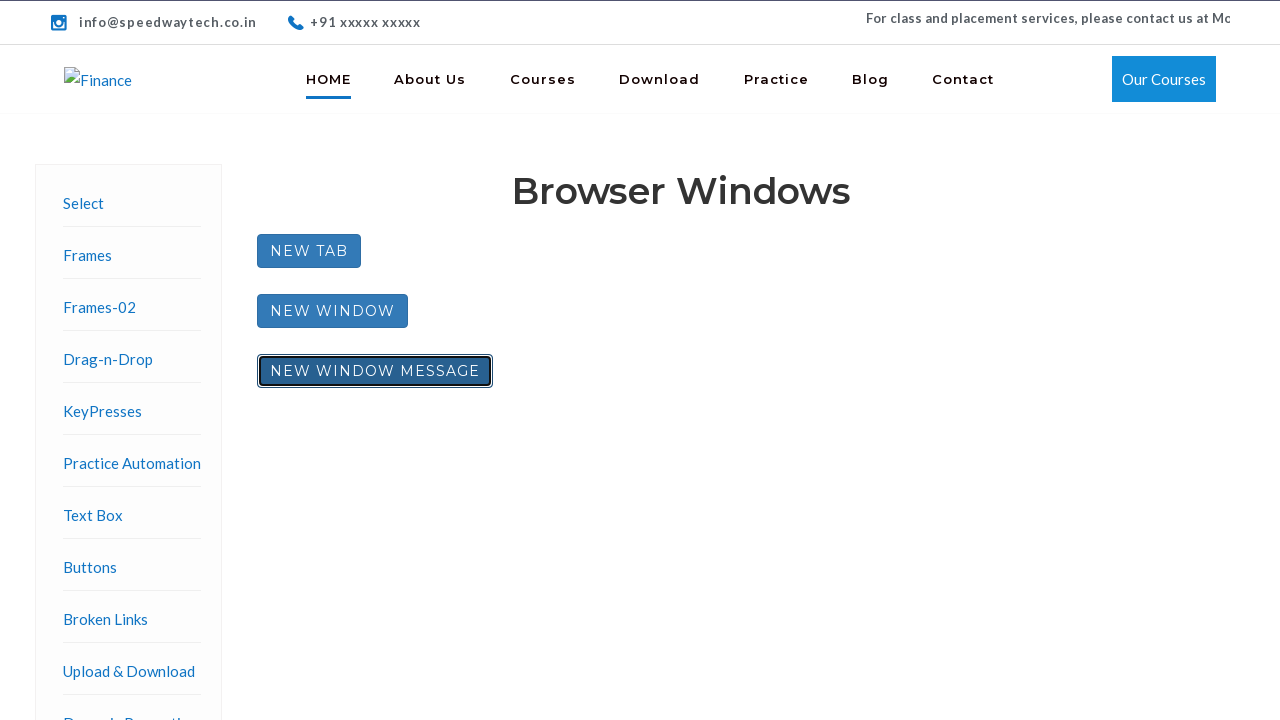